Navigates to Python.org and clicks on the Talks link to view podcast information

Starting URL: https://www.python.org/

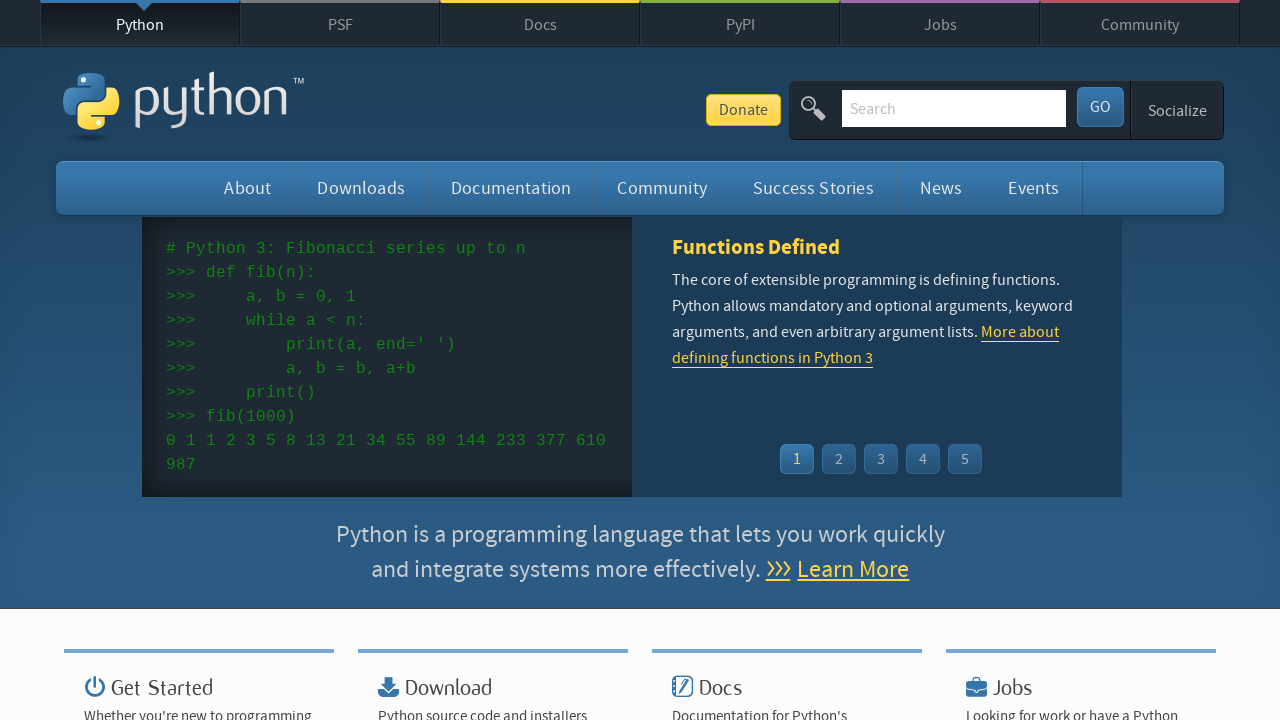

Clicked on the Talks link in the navigation at (542, 360) on #container > li:nth-child(3) > ul > li:nth-child(2) > a
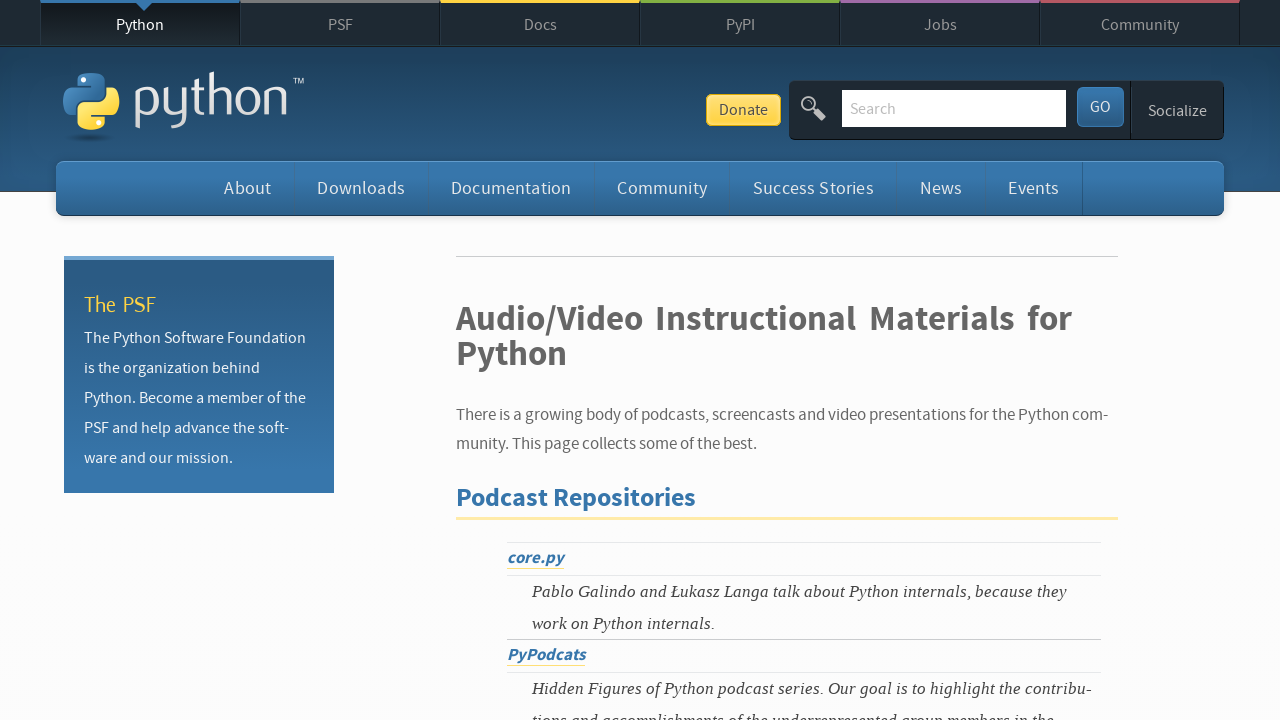

Podcast description appeared - 'A podcast on Python'
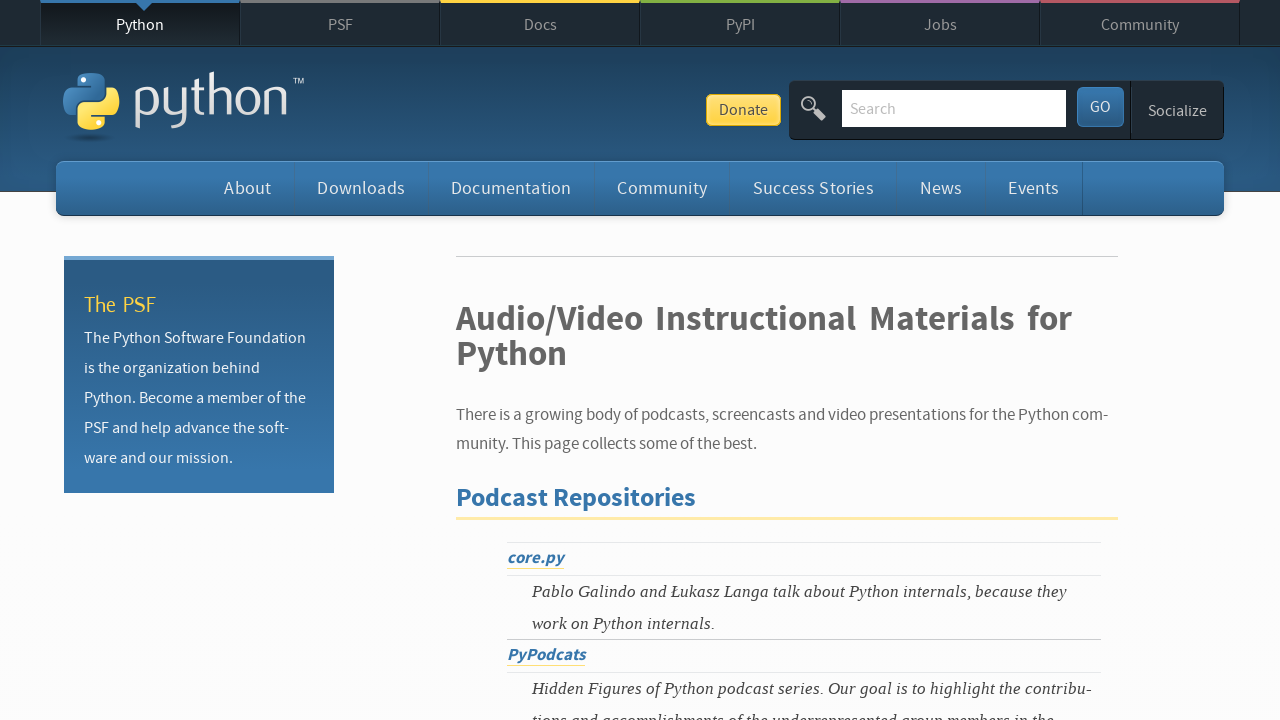

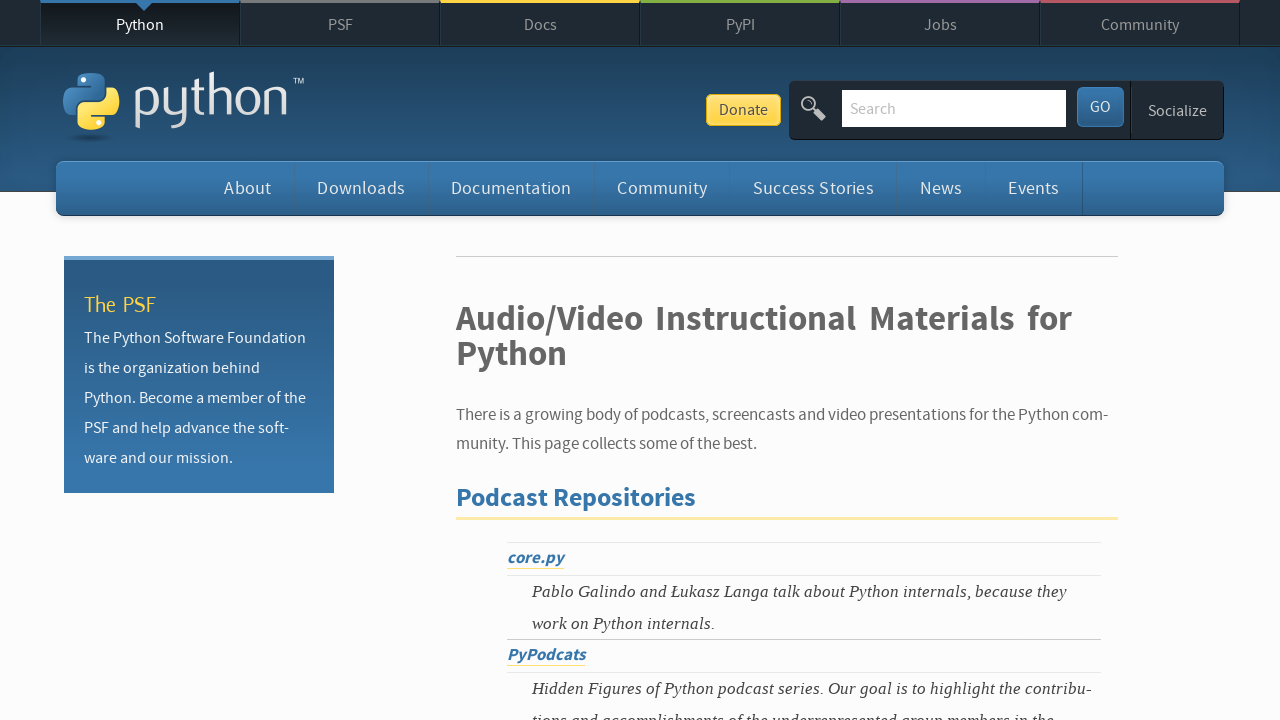